Tests the horizontal slider functionality by navigating to the slider page, verifying the initial value is 0, dragging the slider, and verifying the value changes to a new value.

Starting URL: https://the-internet.herokuapp.com/

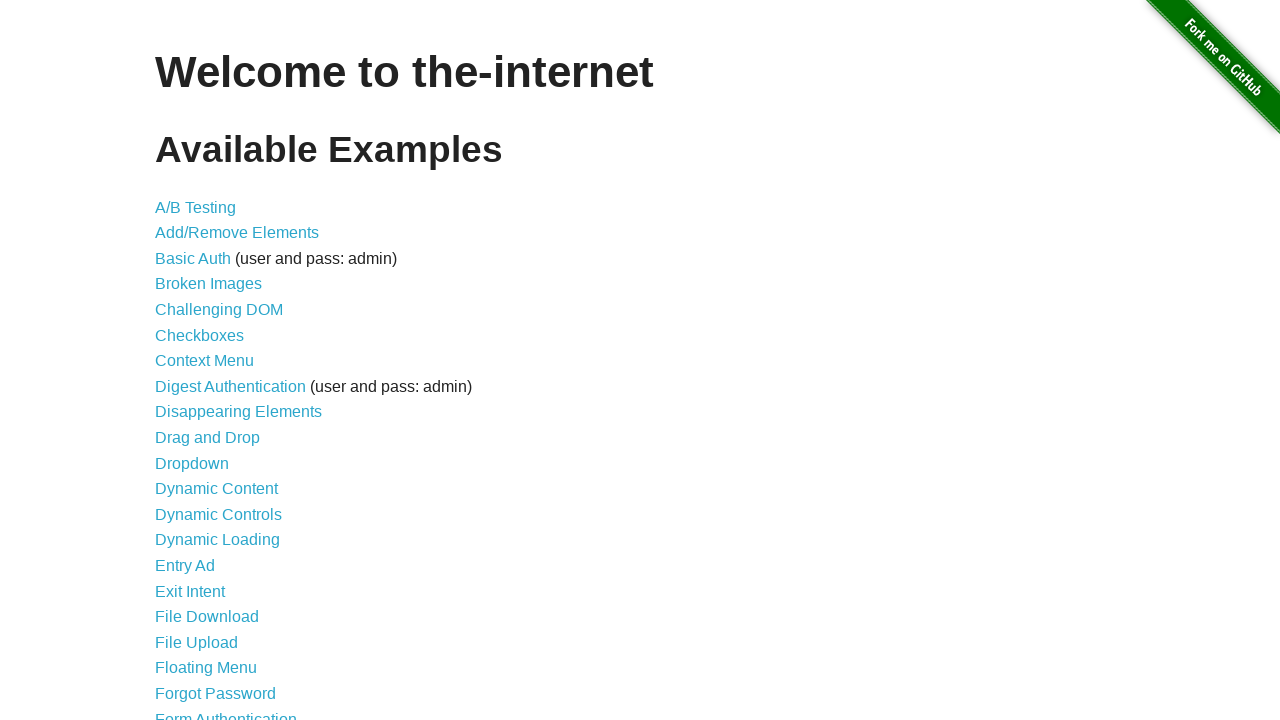

Clicked the Horizontal Slider link at (214, 361) on text=Horizontal Slider
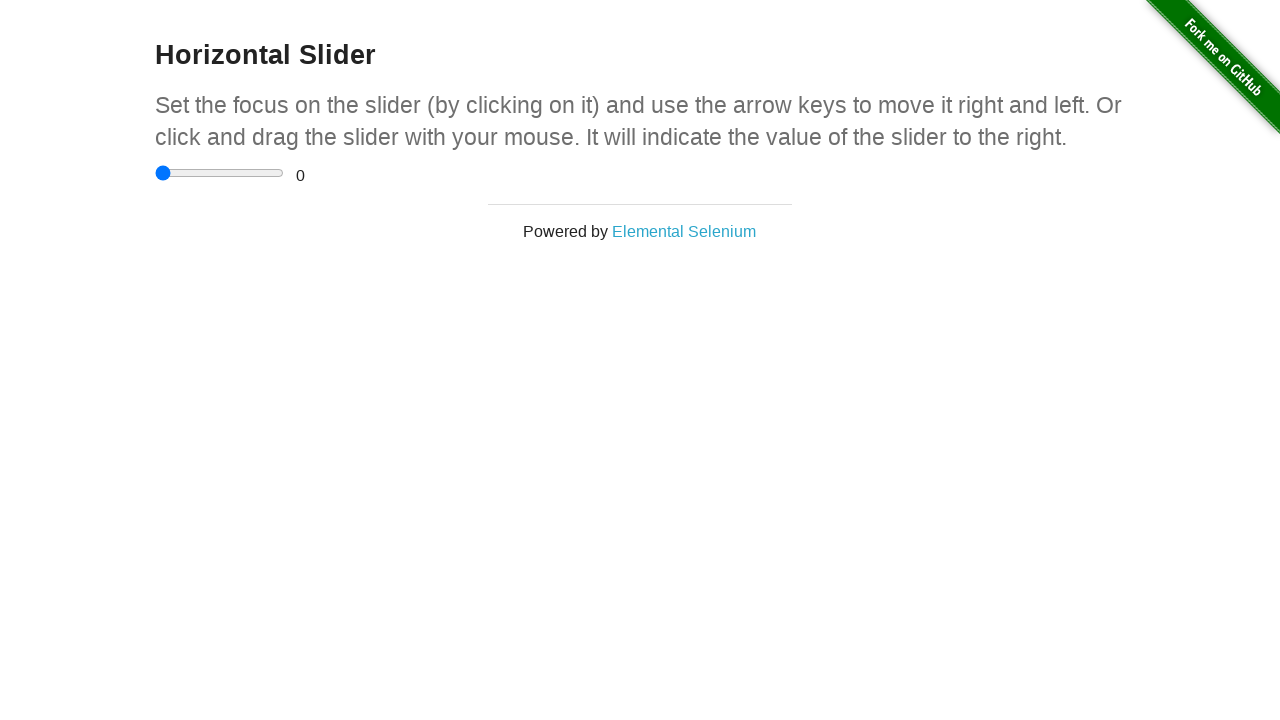

Navigated to horizontal slider page and URL confirmed
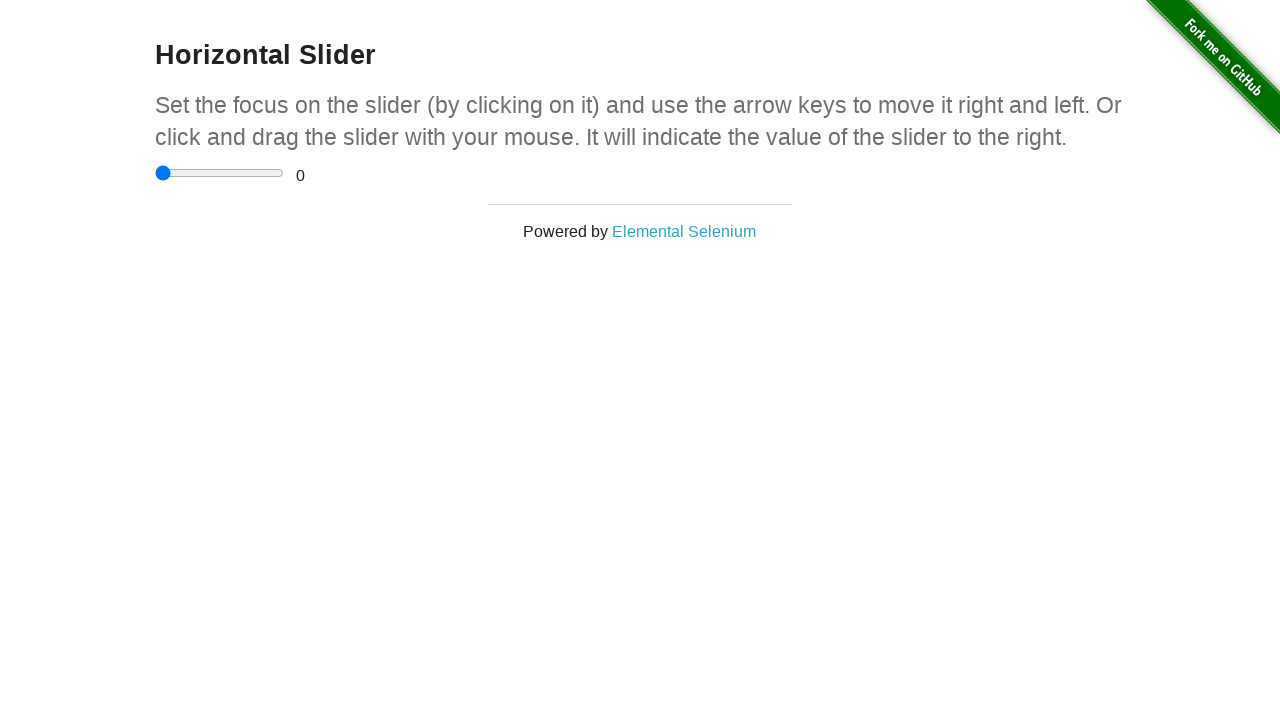

Verified page header contains 'Horizontal Slider'
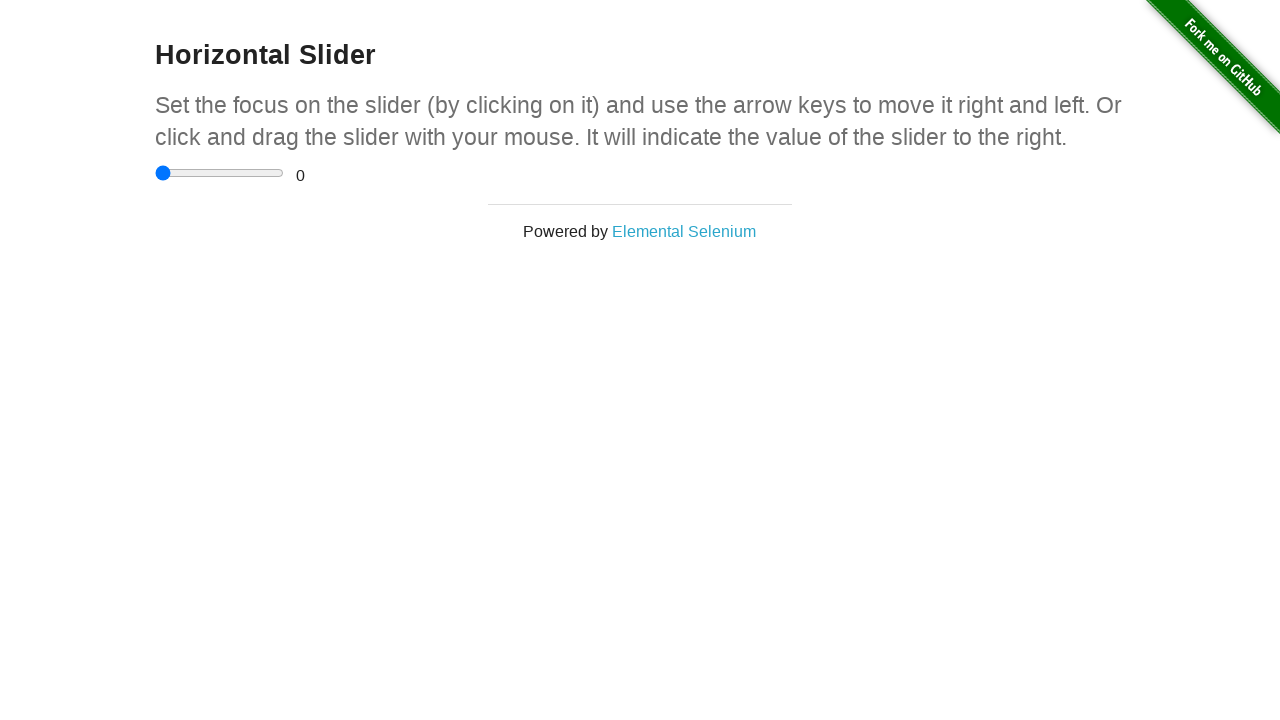

Verified initial slider value is 0
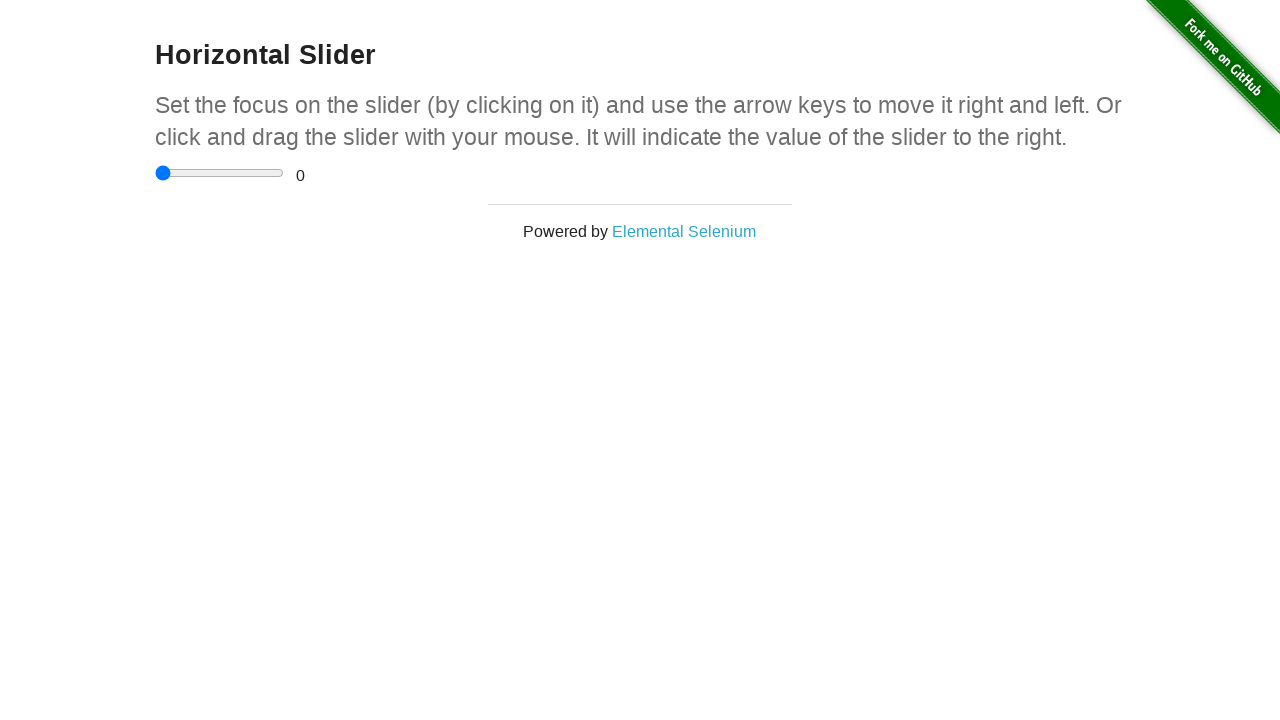

Retrieved slider element and bounding box
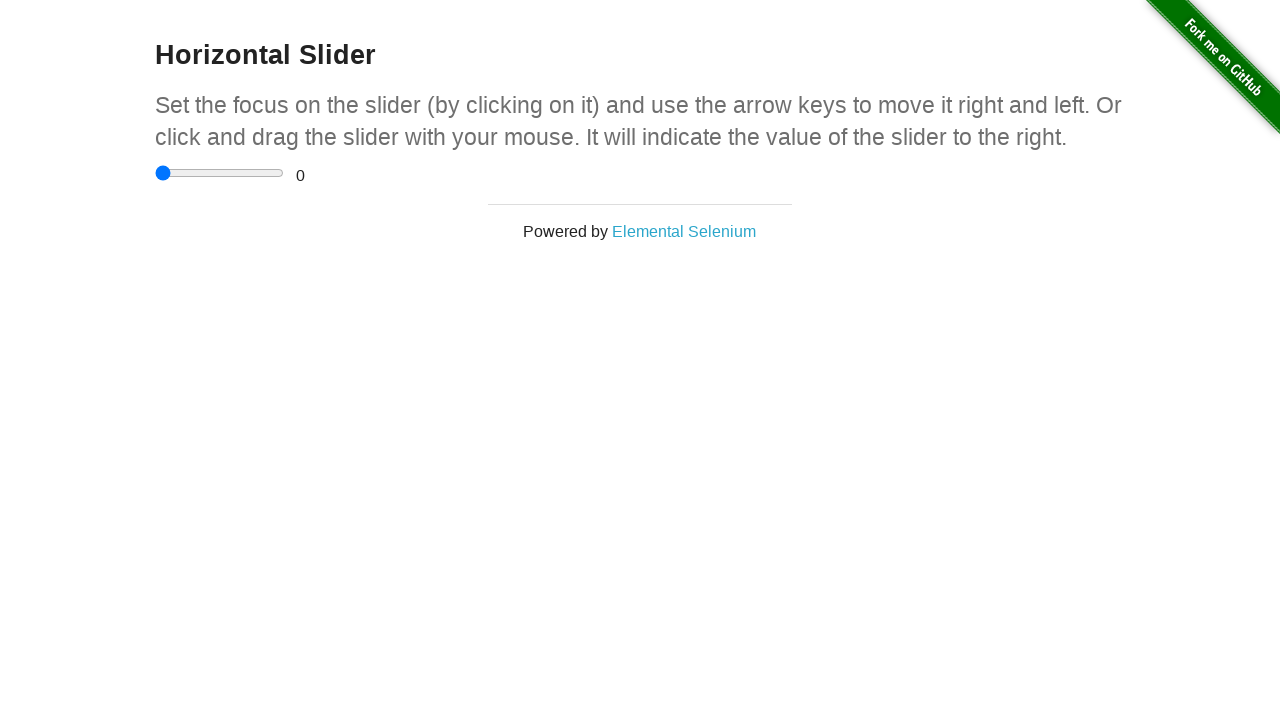

Moved mouse to center of slider at (220, 173)
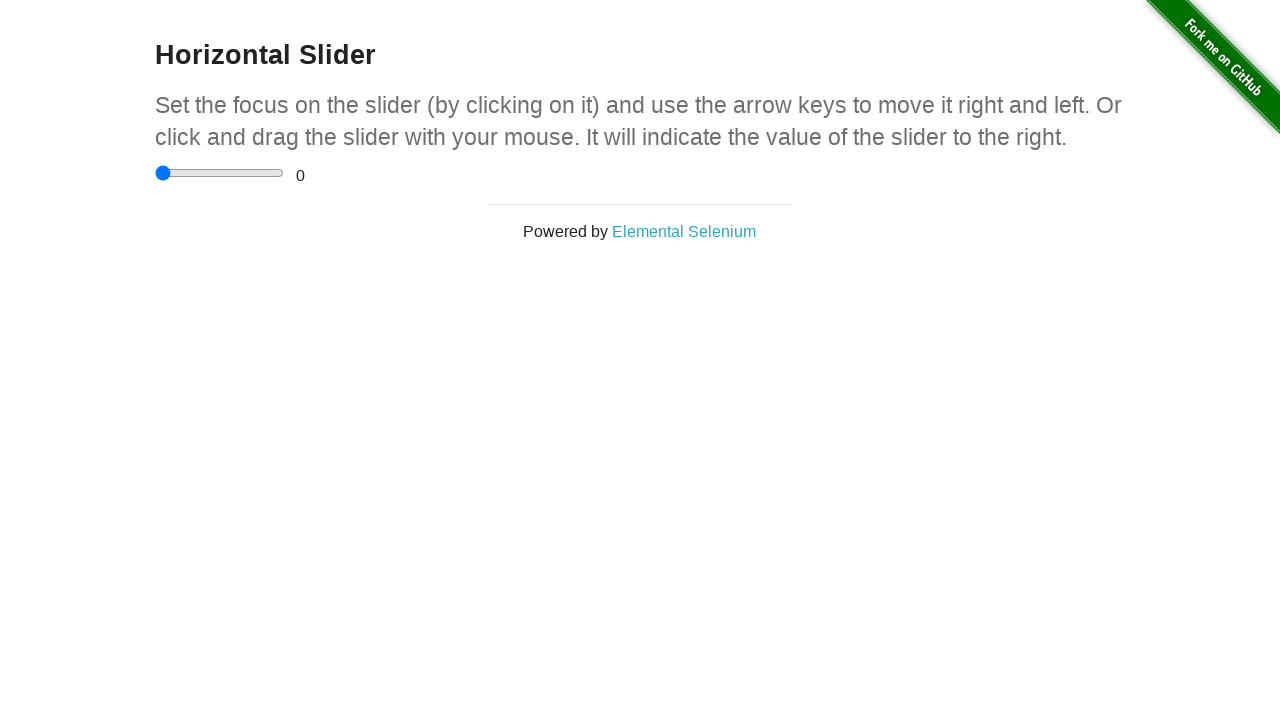

Pressed down on slider at (220, 173)
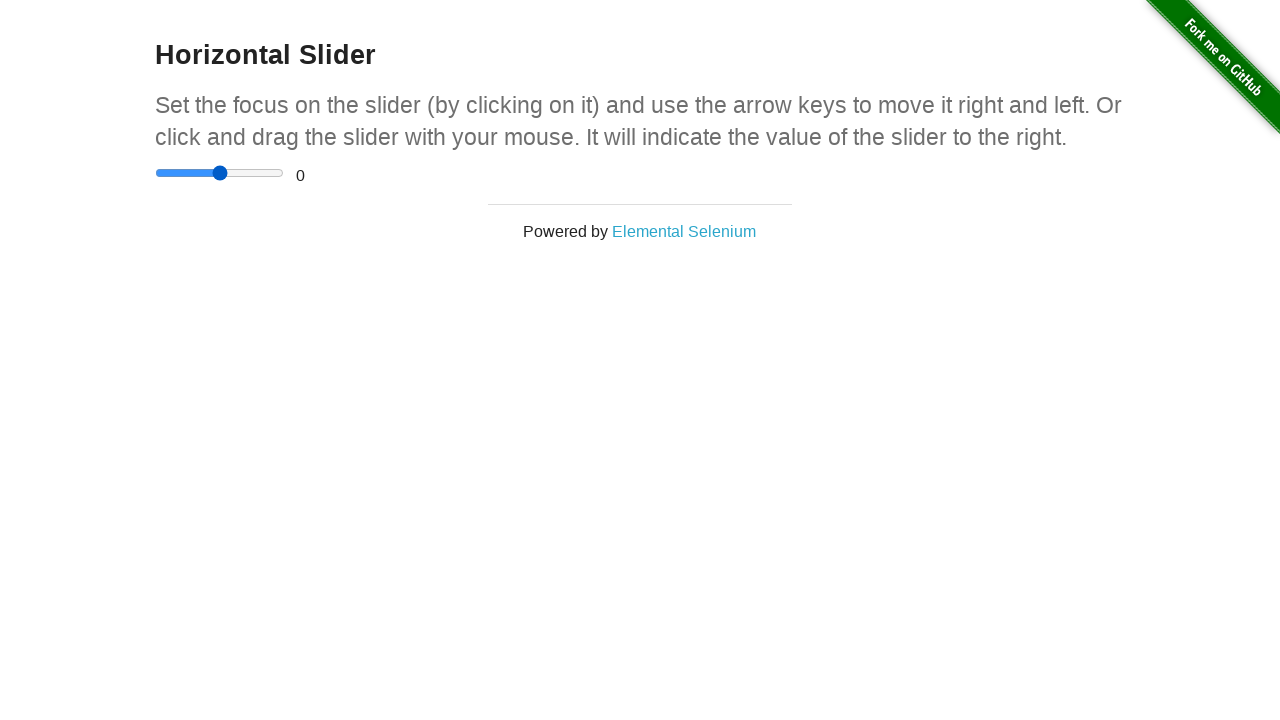

Dragged slider to the right at (284, 173)
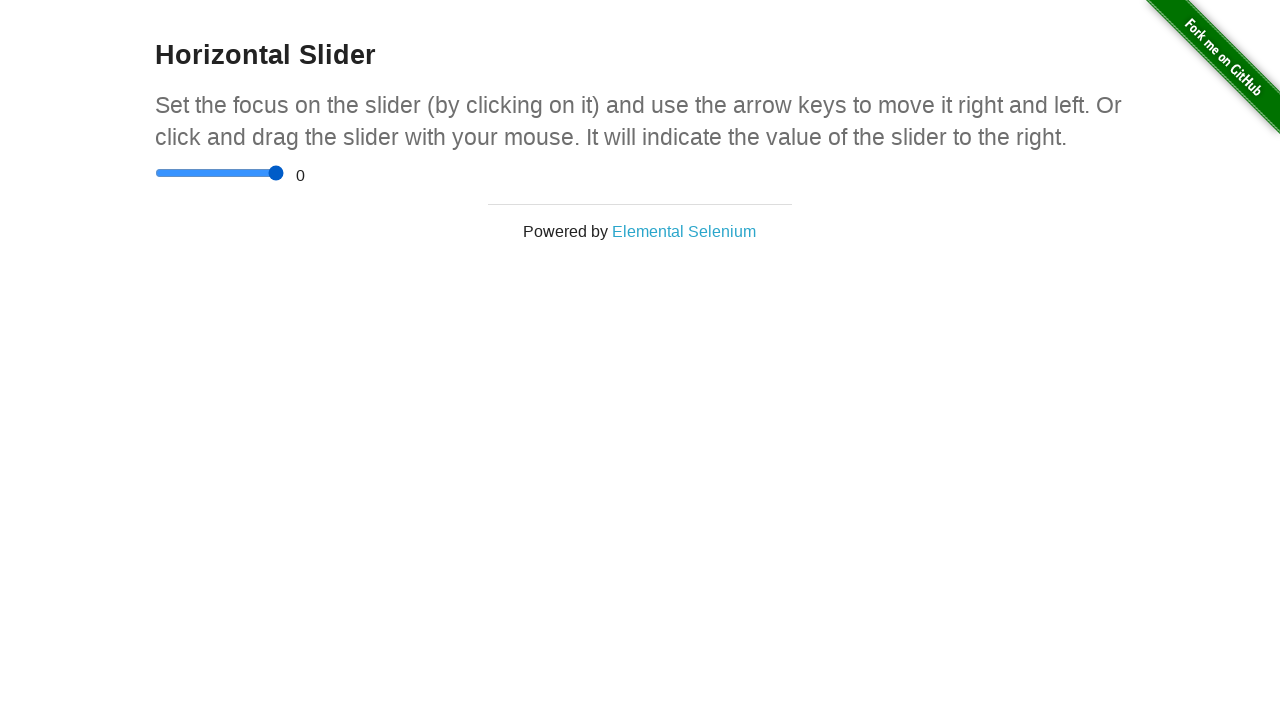

Released mouse button after dragging slider at (284, 173)
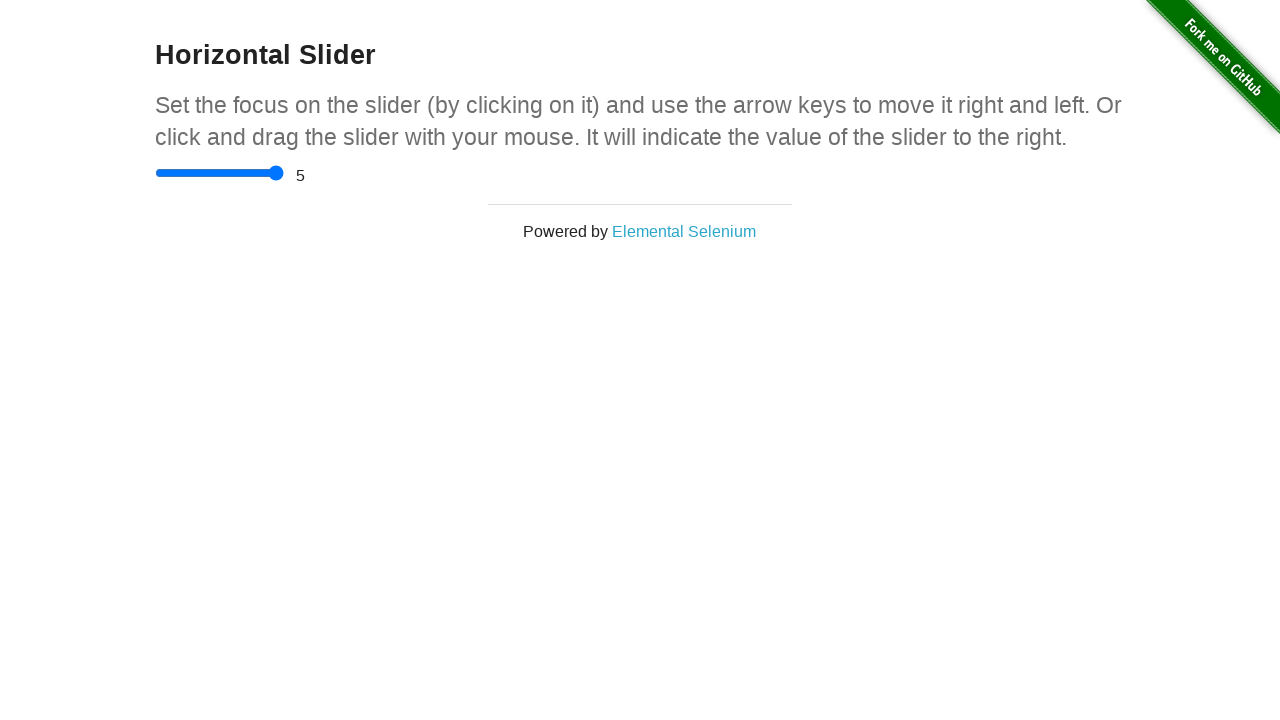

Verified slider value changed from initial 0
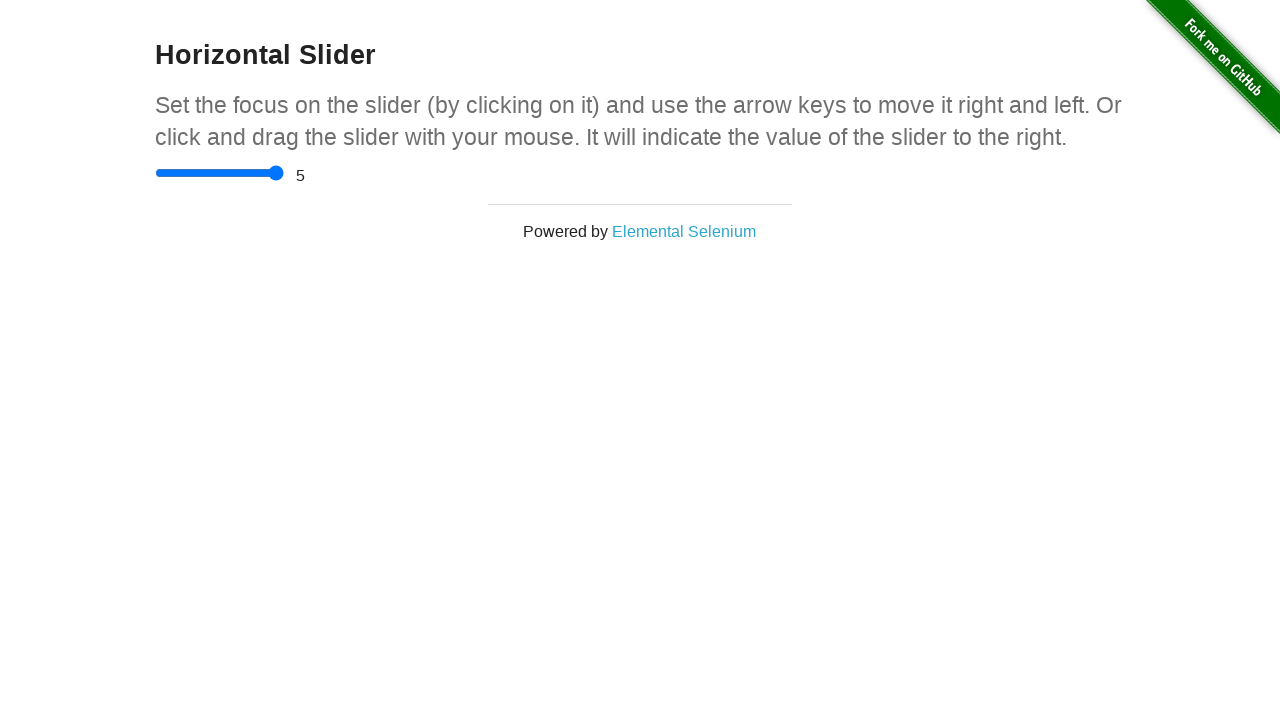

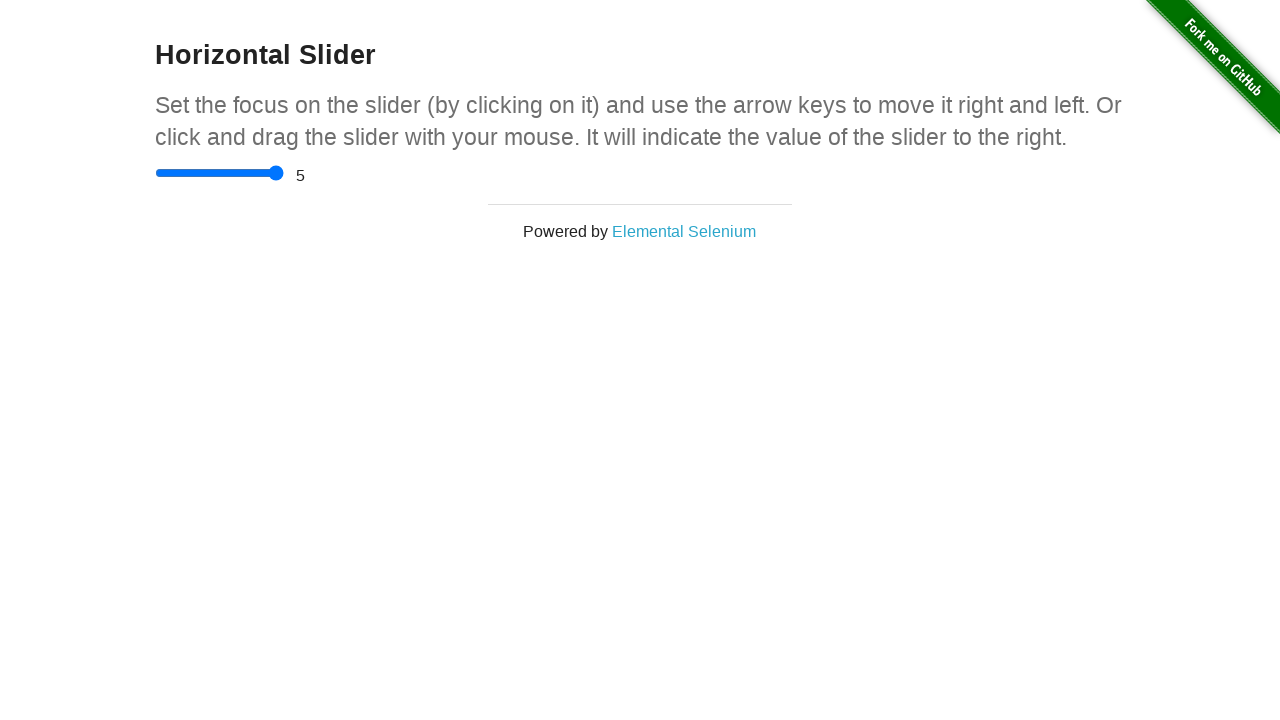